Tests alert handling functionality by clicking a button that triggers a delayed alert and then accepting it

Starting URL: https://demoqa.com/alerts

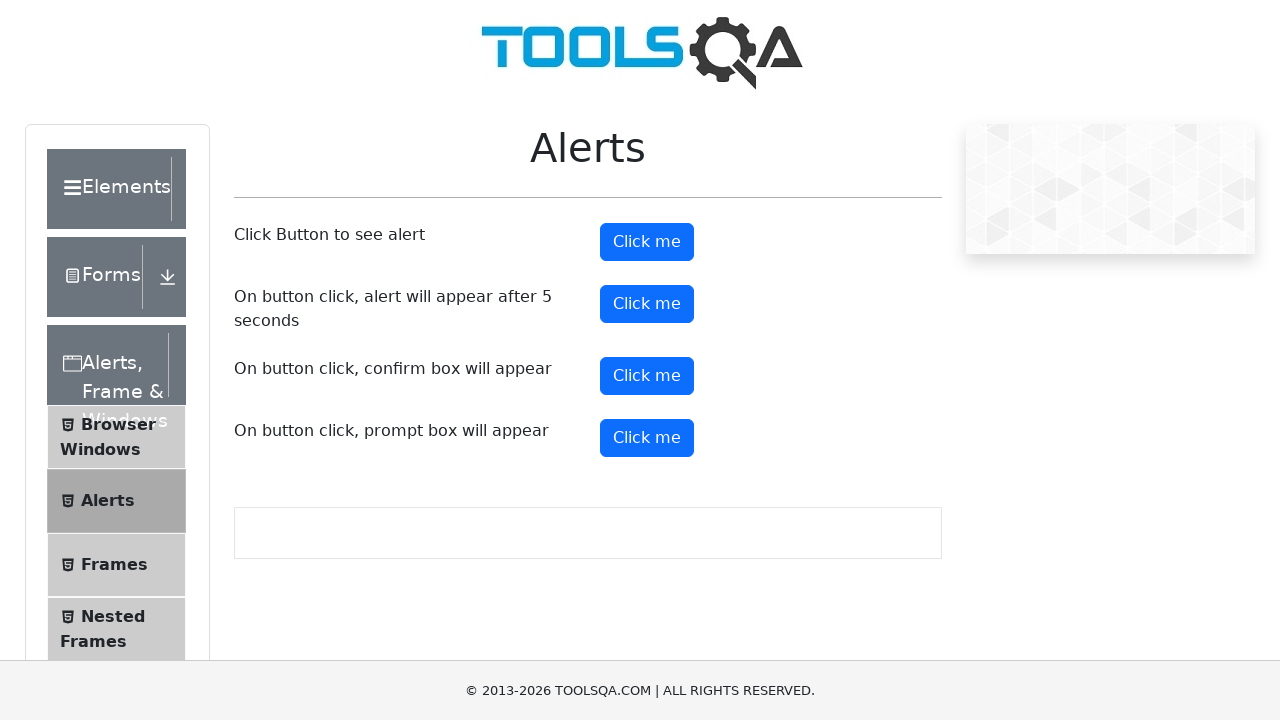

Clicked the timer alert button to trigger a delayed alert at (647, 304) on #timerAlertButton
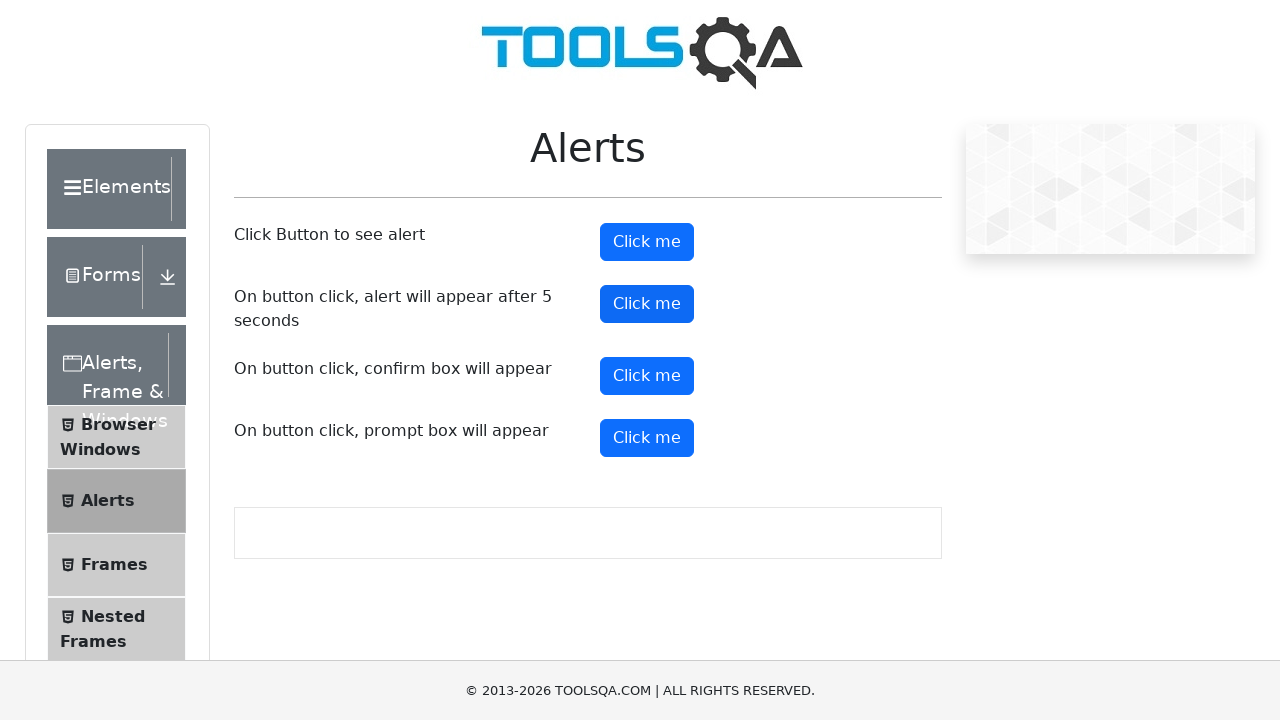

Set up dialog handler to accept the alert when it appears
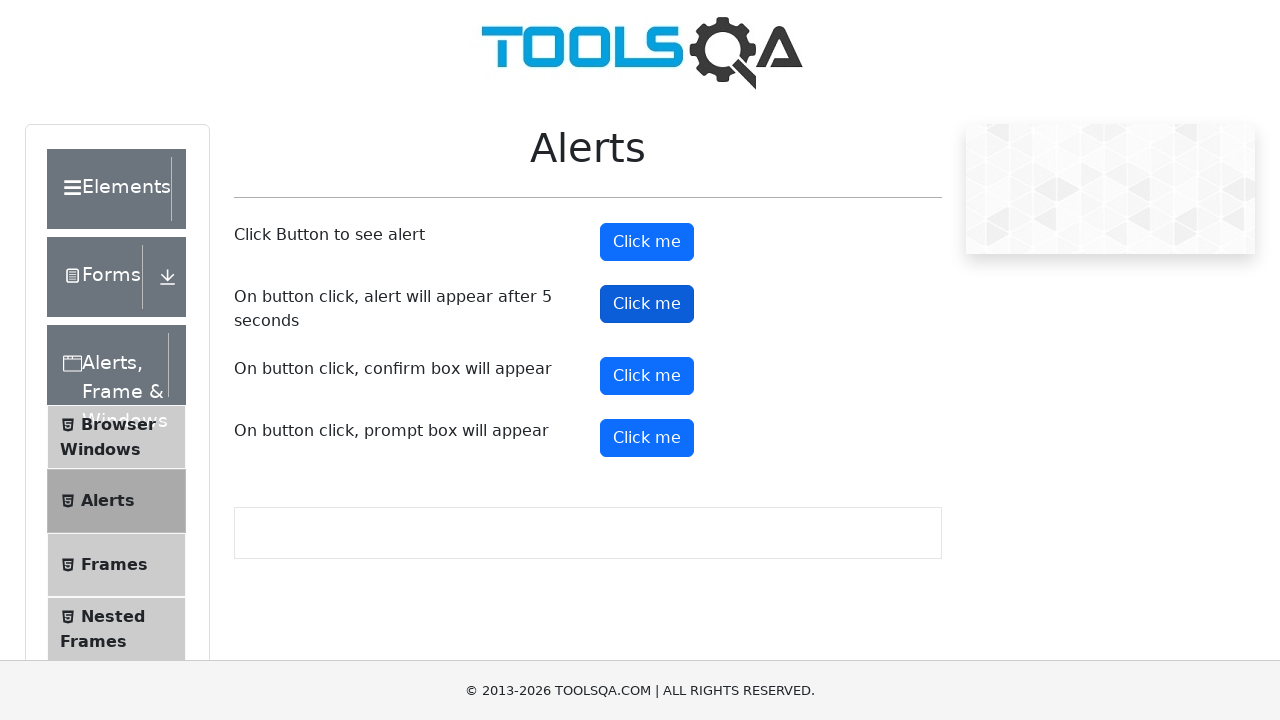

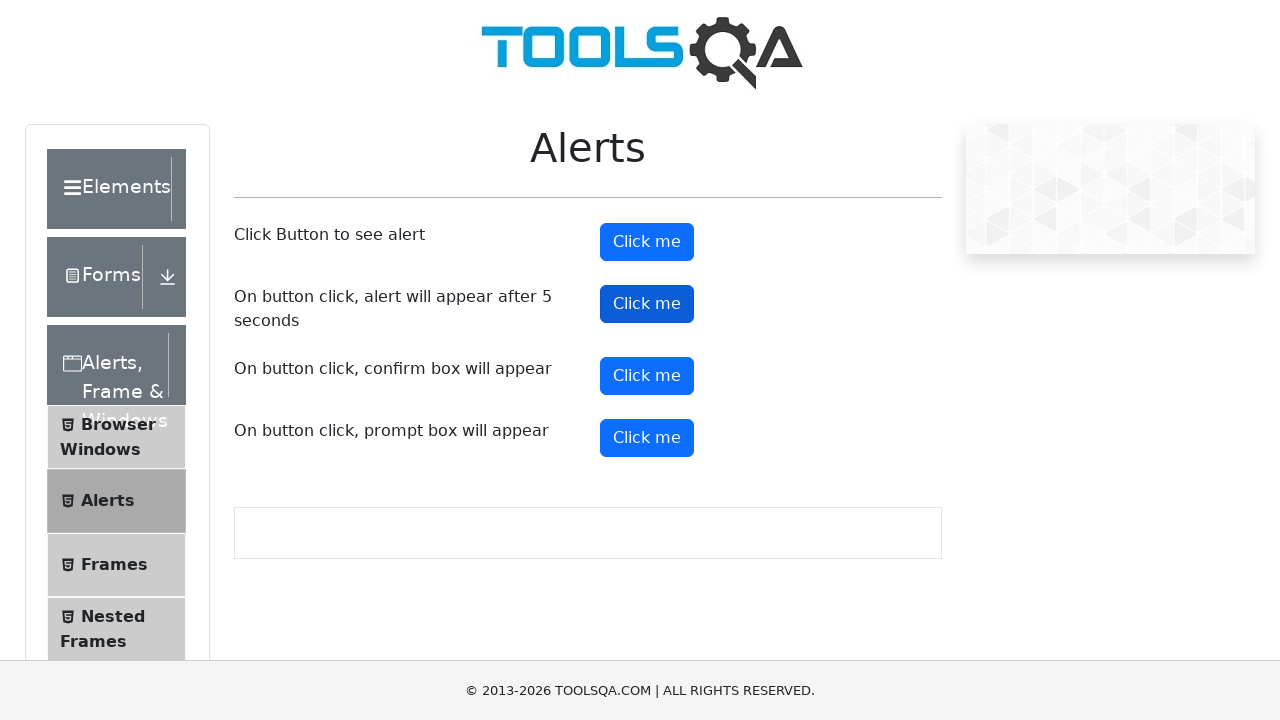